Navigates to an automation practice page and verifies the presence of web table elements by checking rows and columns

Starting URL: https://rahulshettyacademy.com/AutomationPractice/

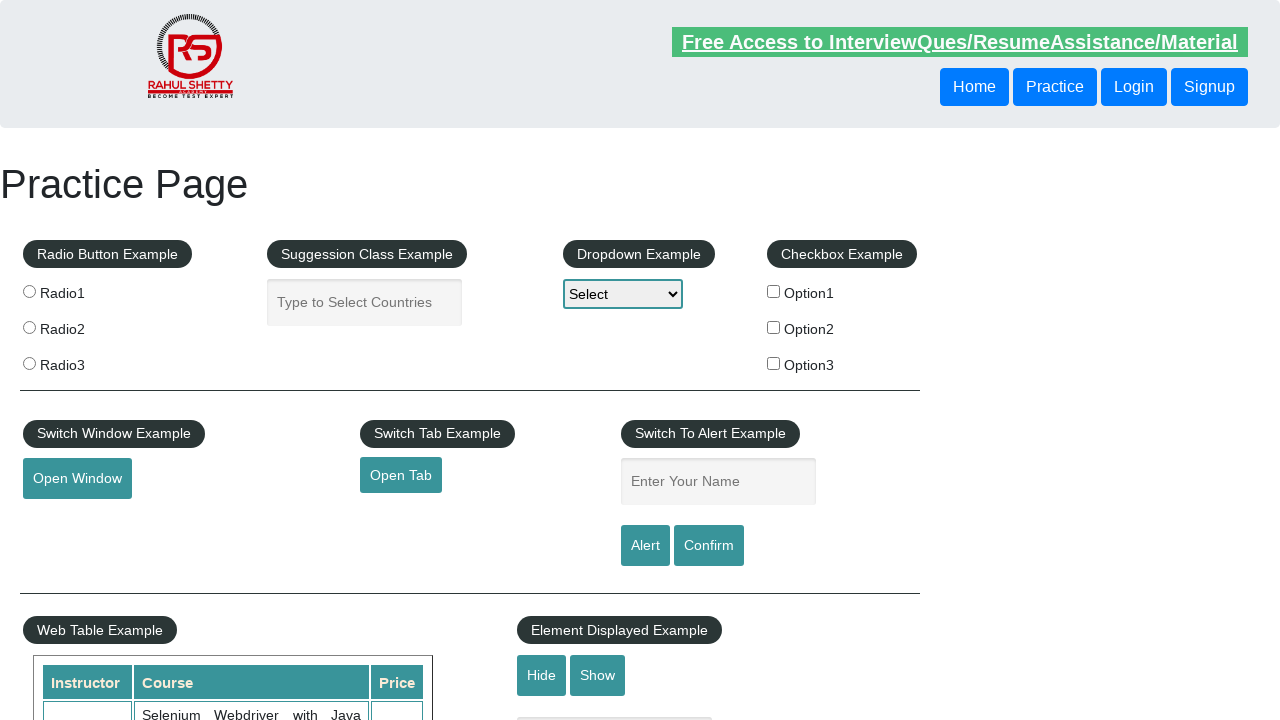

Navigated to automation practice page
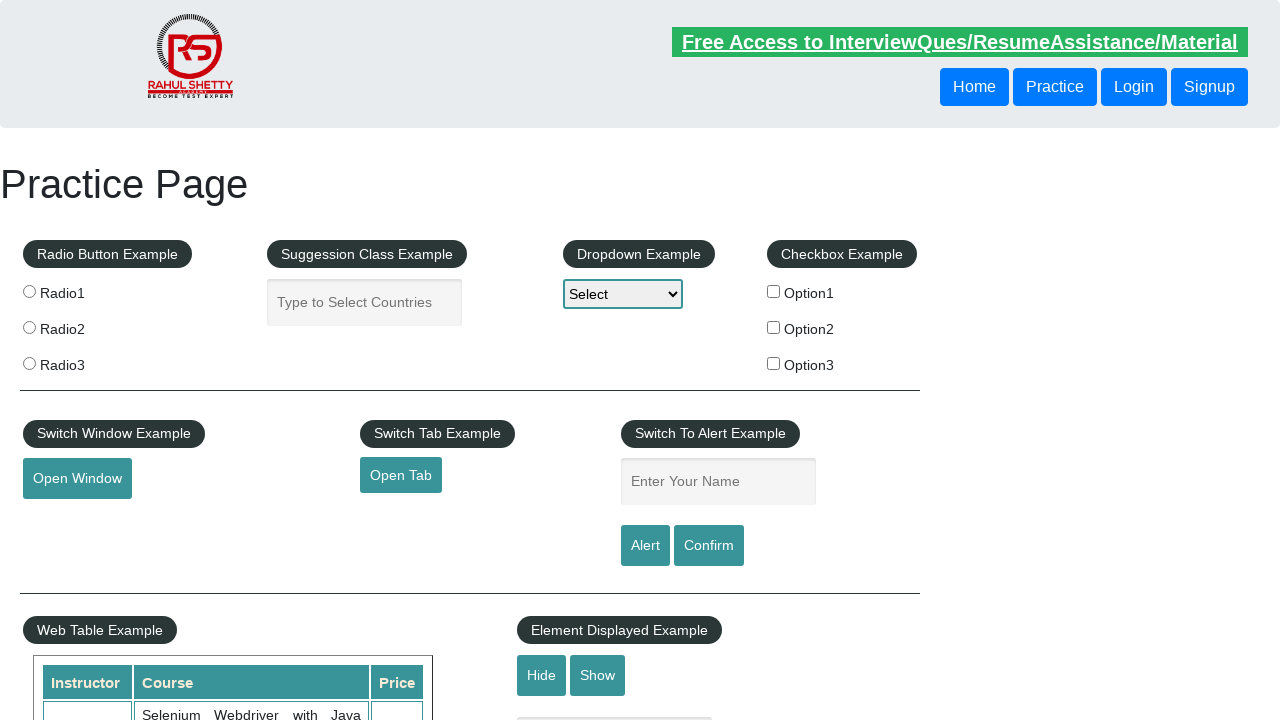

Web table element loaded
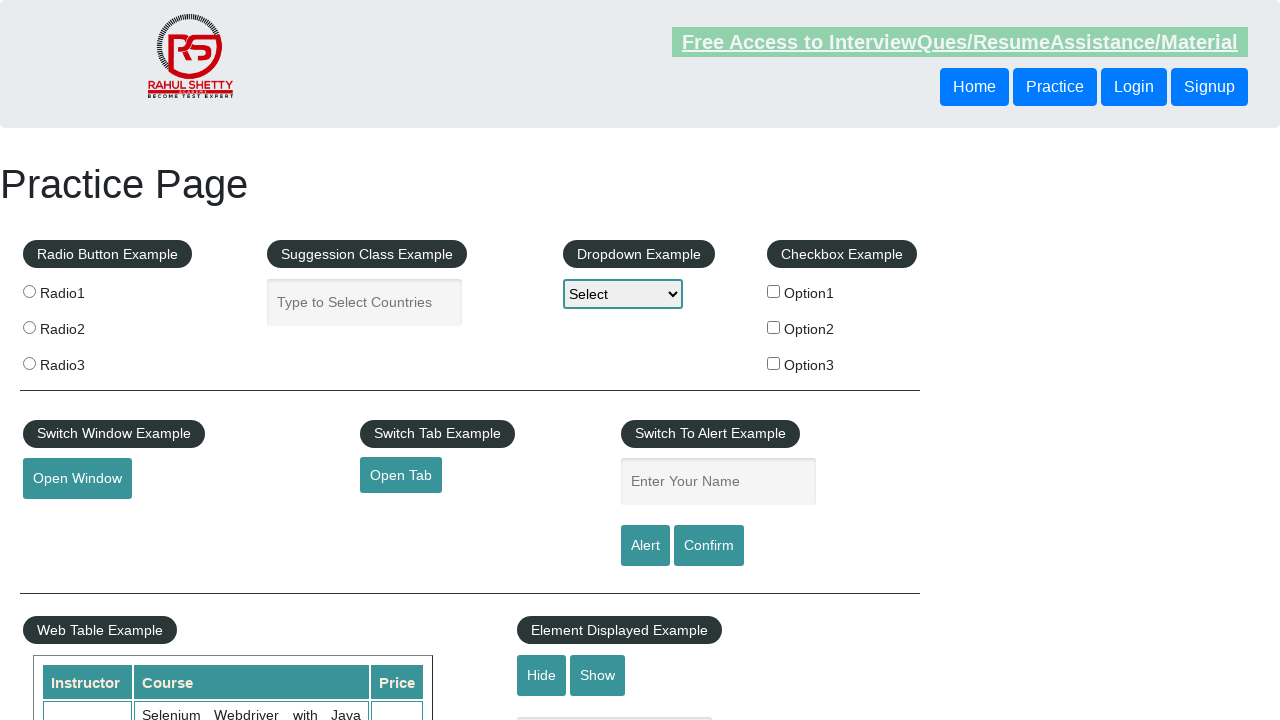

Table rows are present
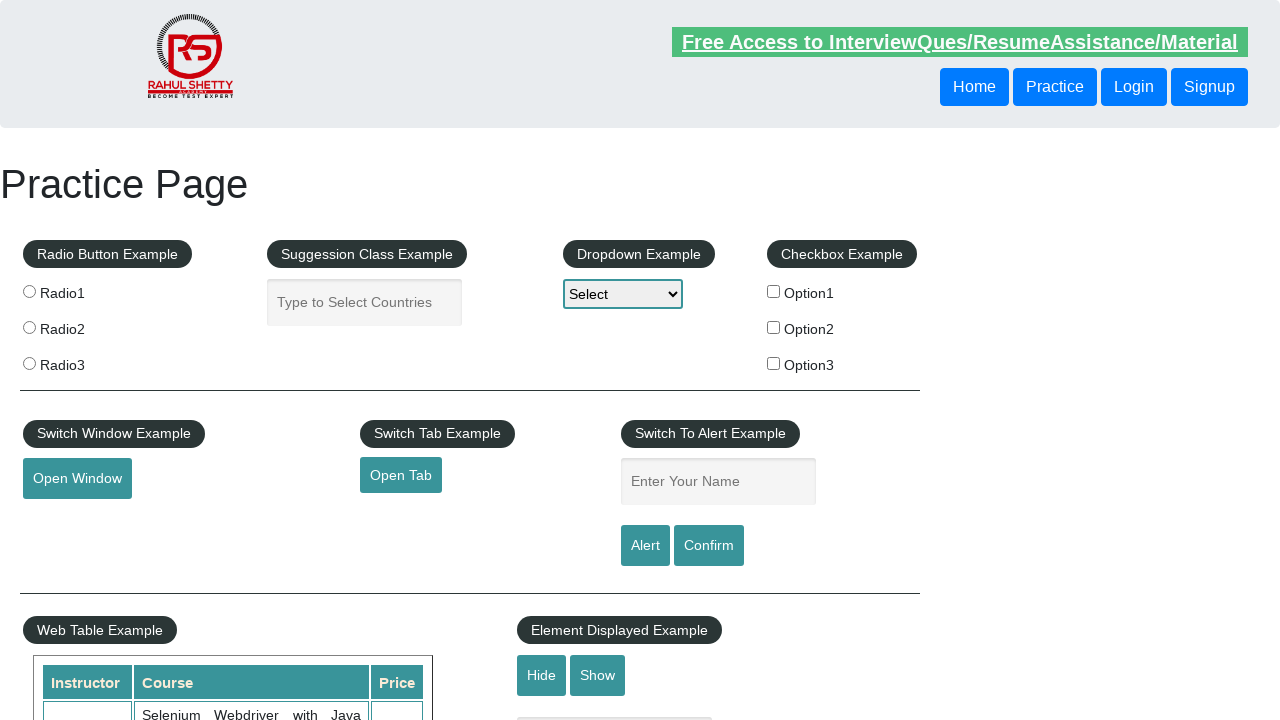

Table headers and columns are present
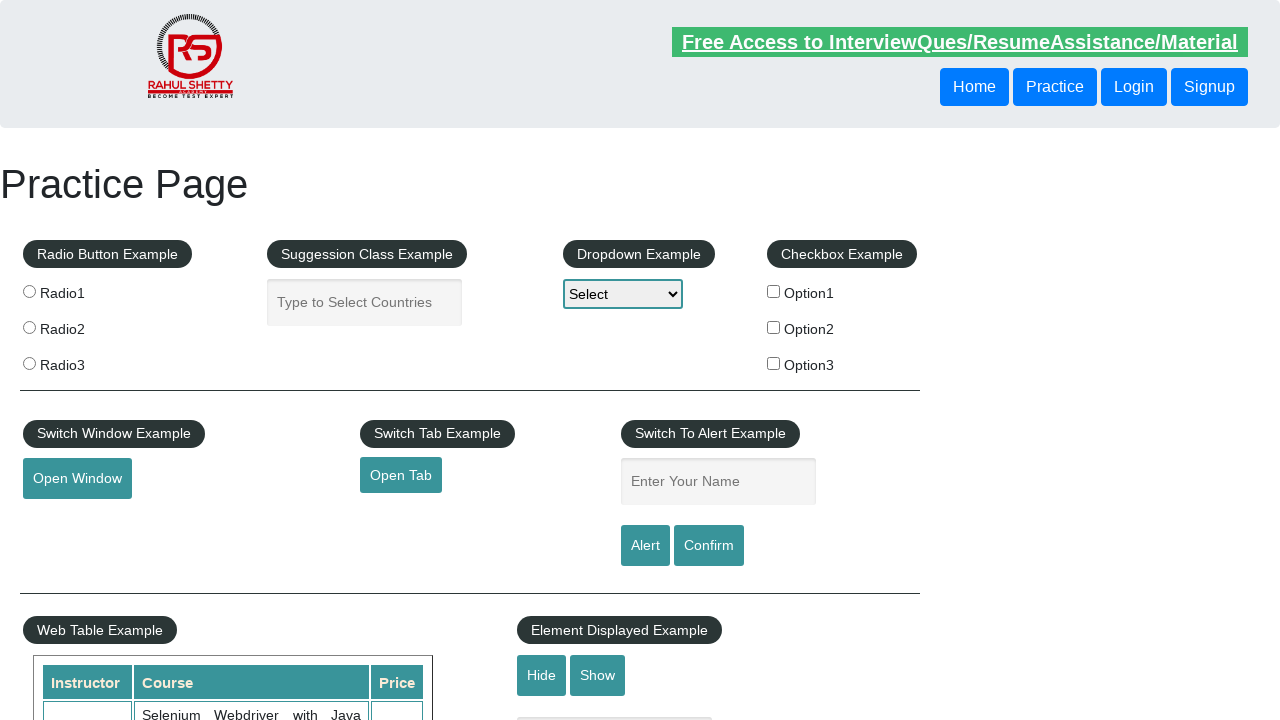

3rd table row is present
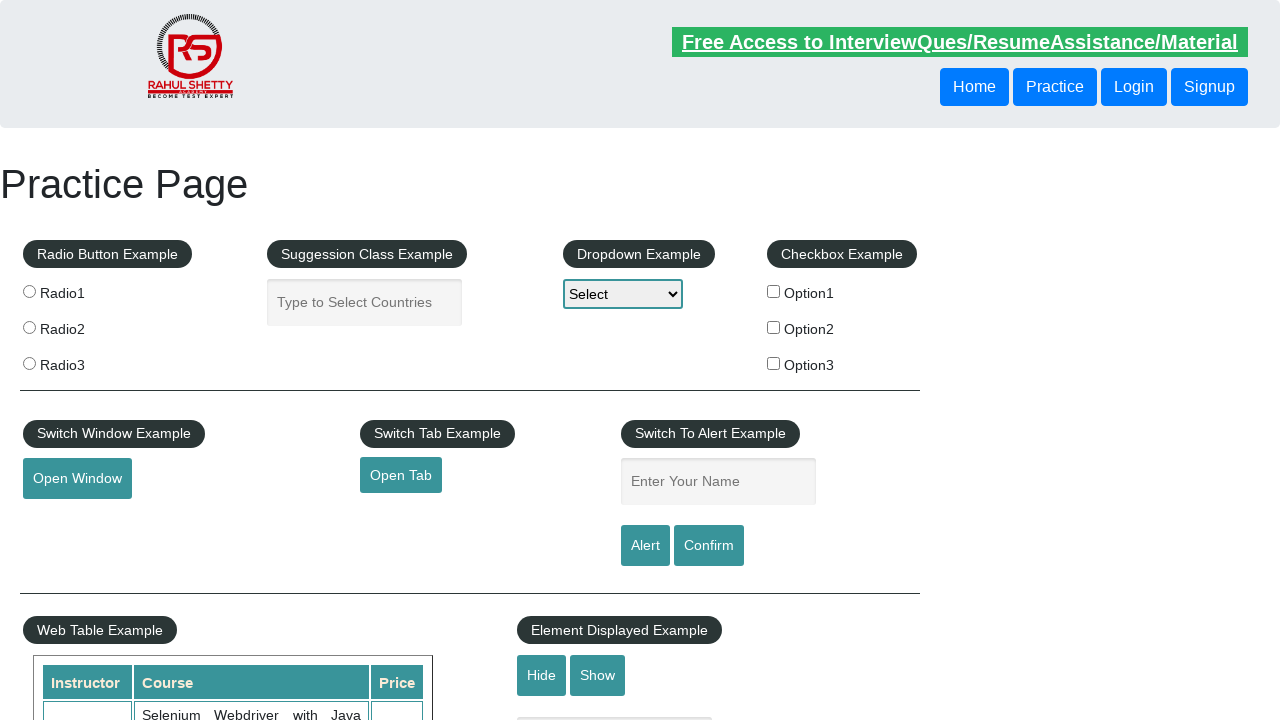

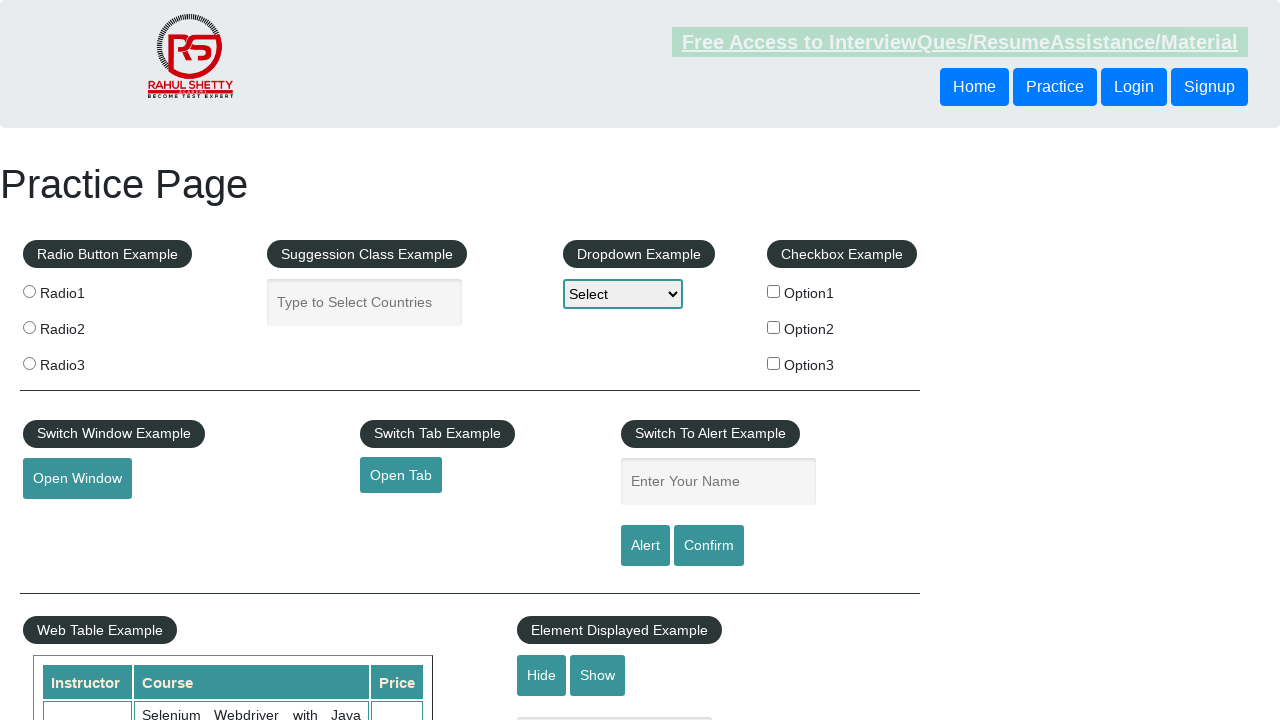